Tests navigation to the Menu widget page

Starting URL: https://demoqa.com

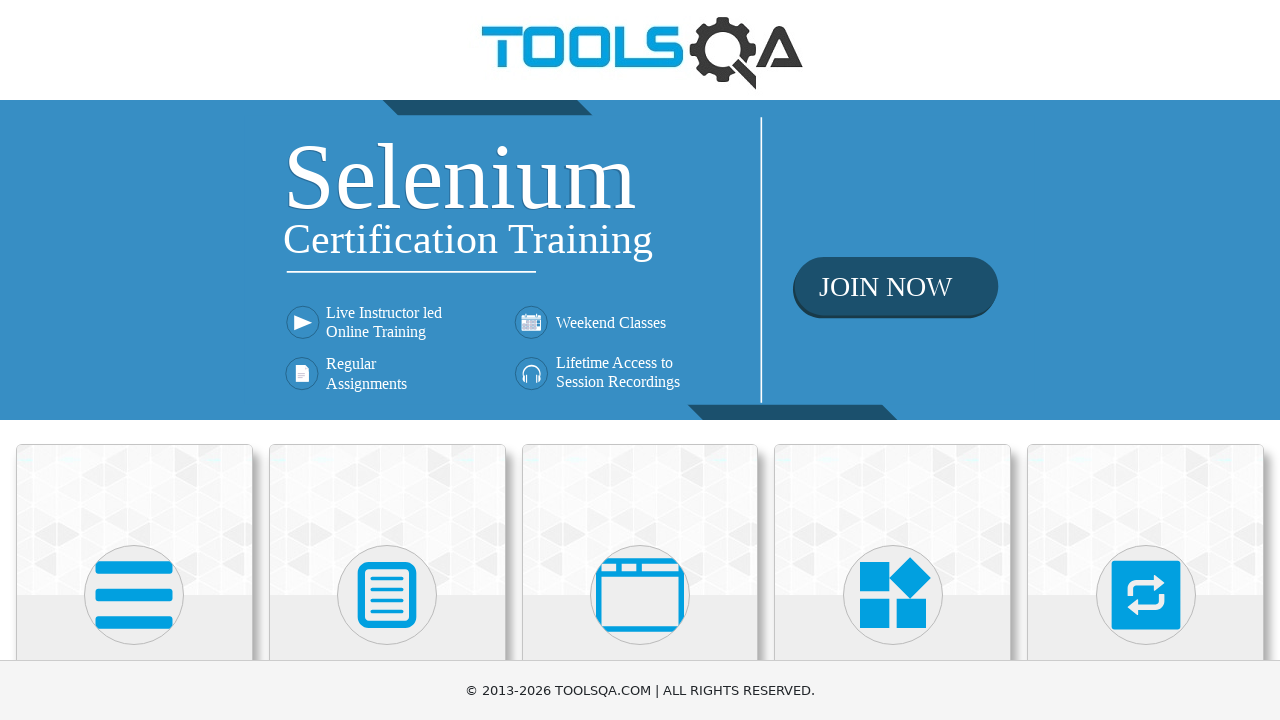

Clicked on Widgets category at (893, 360) on xpath=//*[@class='category-cards']//following::div[@class='card-body']//h5[conta
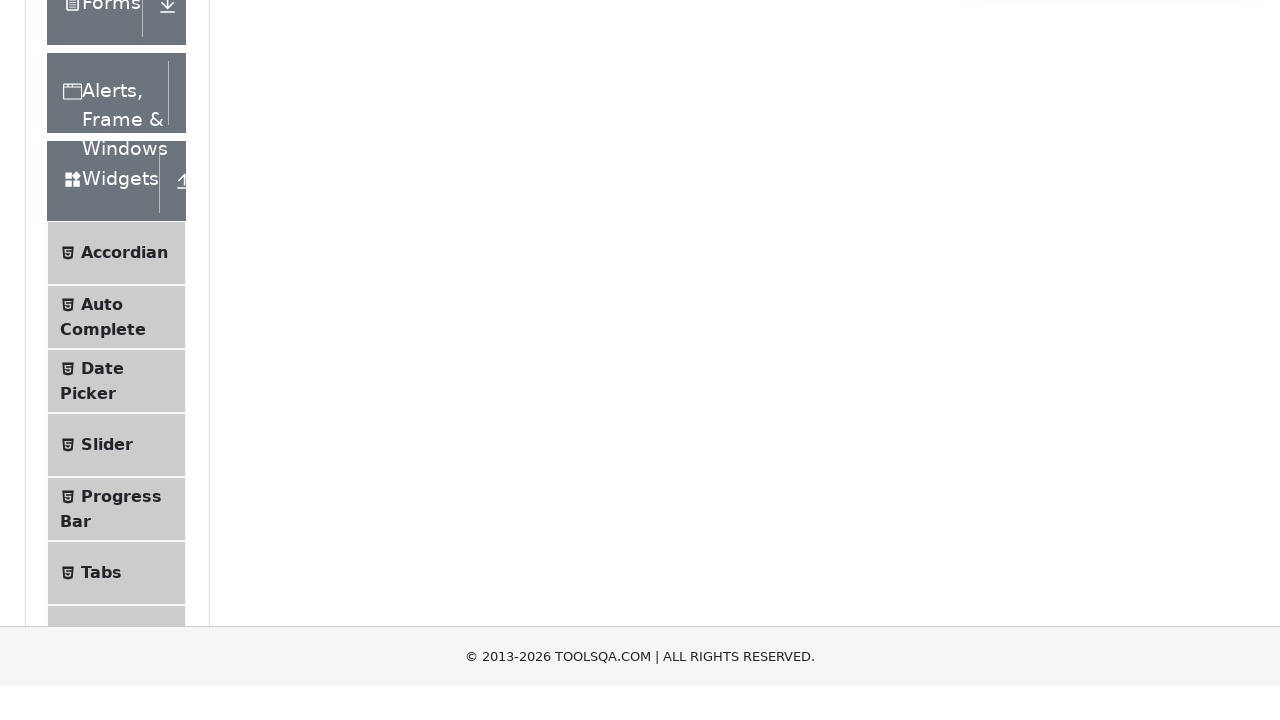

Clicked on Menu menu item to navigate to Menu widget page at (105, 361) on xpath=//*[@class='accordion']//div[@class='element-group']//following::span[@cla
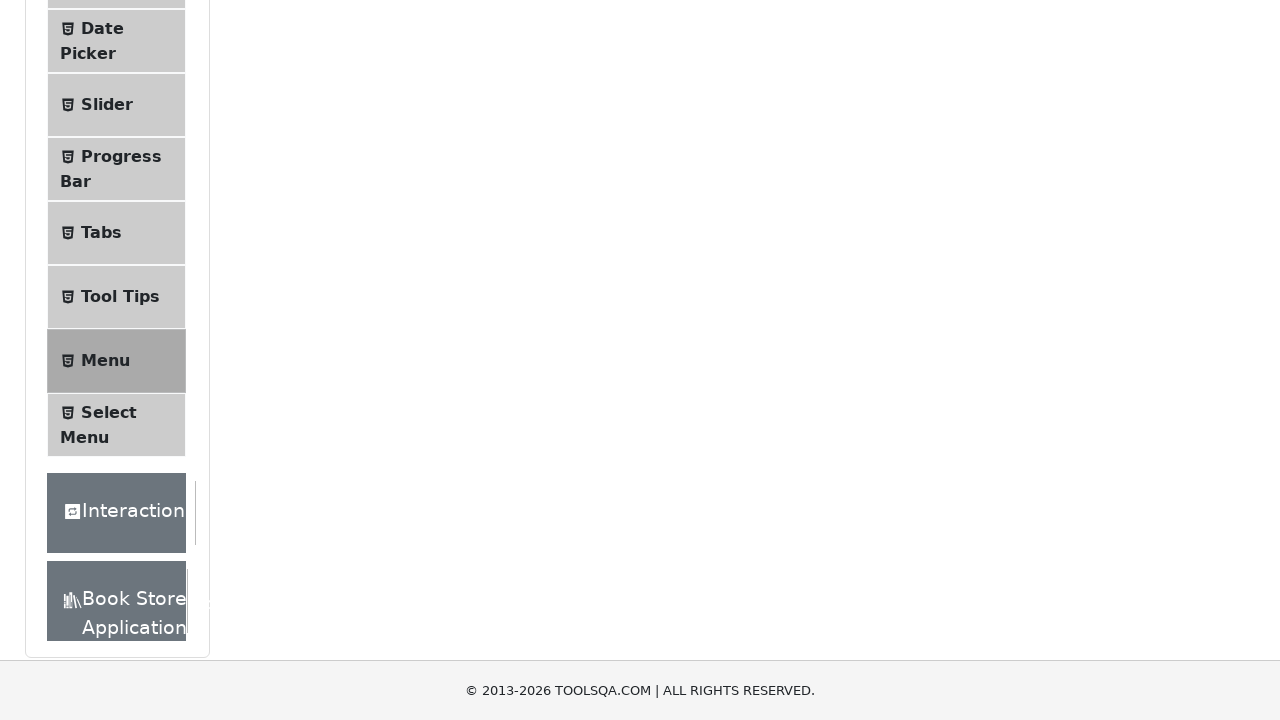

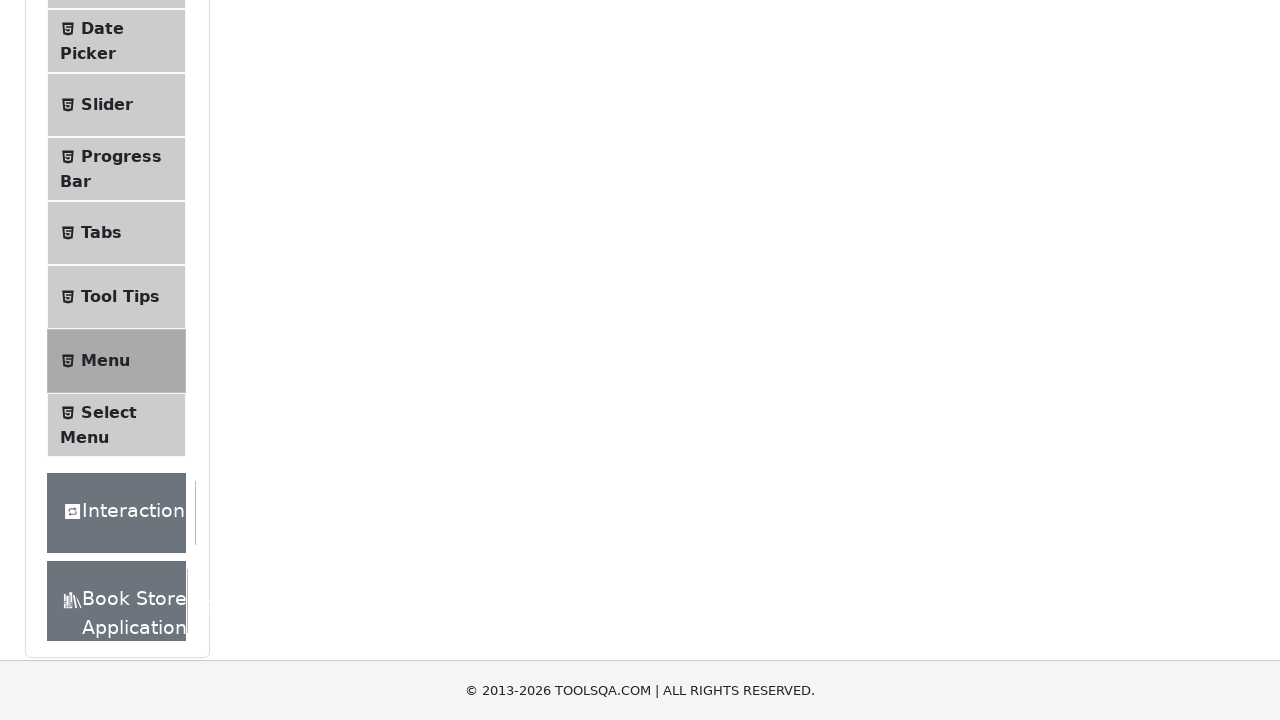